Tests JavaScript execution and Shadow DOM interaction by scrolling to a specific element and filling a text input inside nested shadow roots with a pizza type value

Starting URL: https://selectorshub.com/xpath-practice-page/

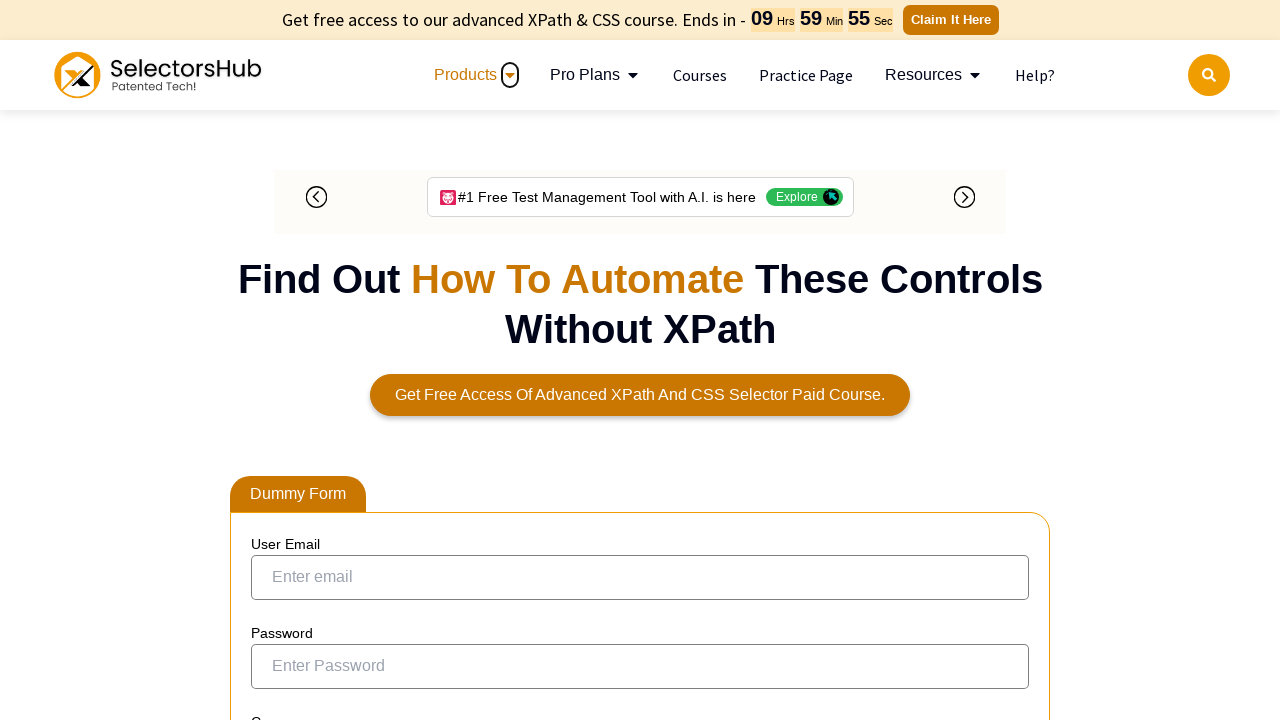

Scrolled to userName div element
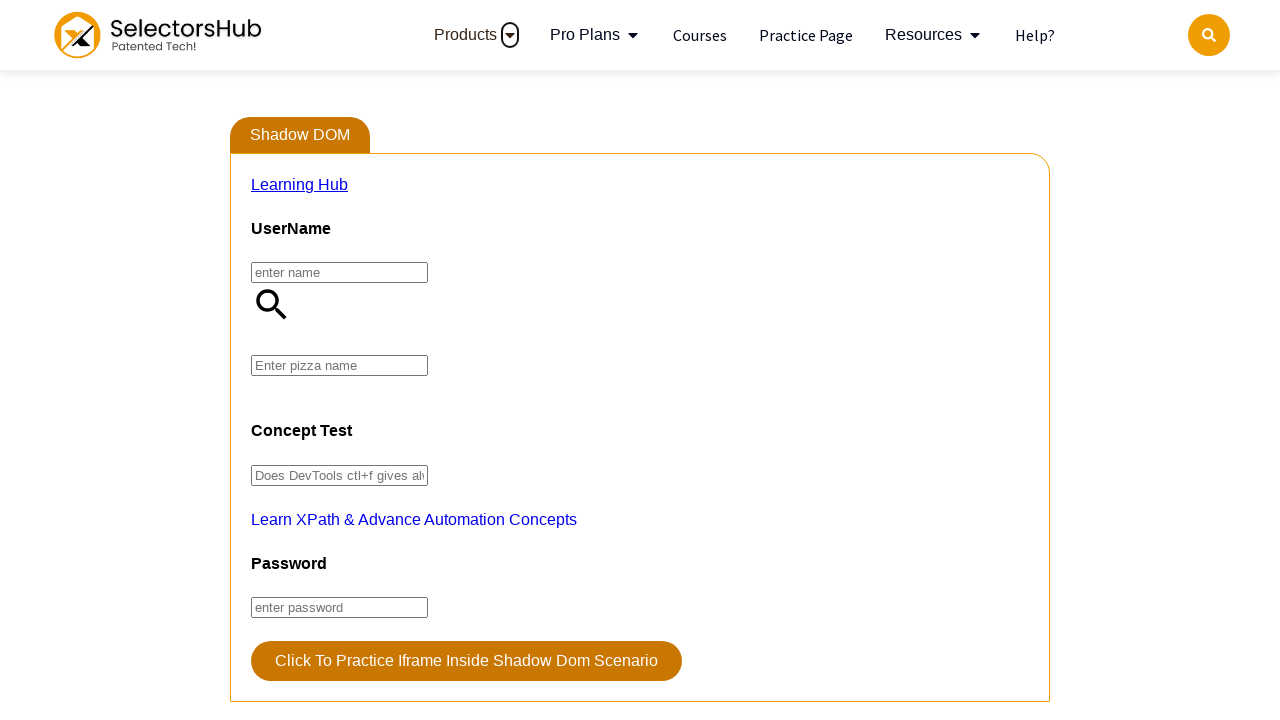

Filled pizza input field with 'farmhouse' by accessing nested shadow DOM roots
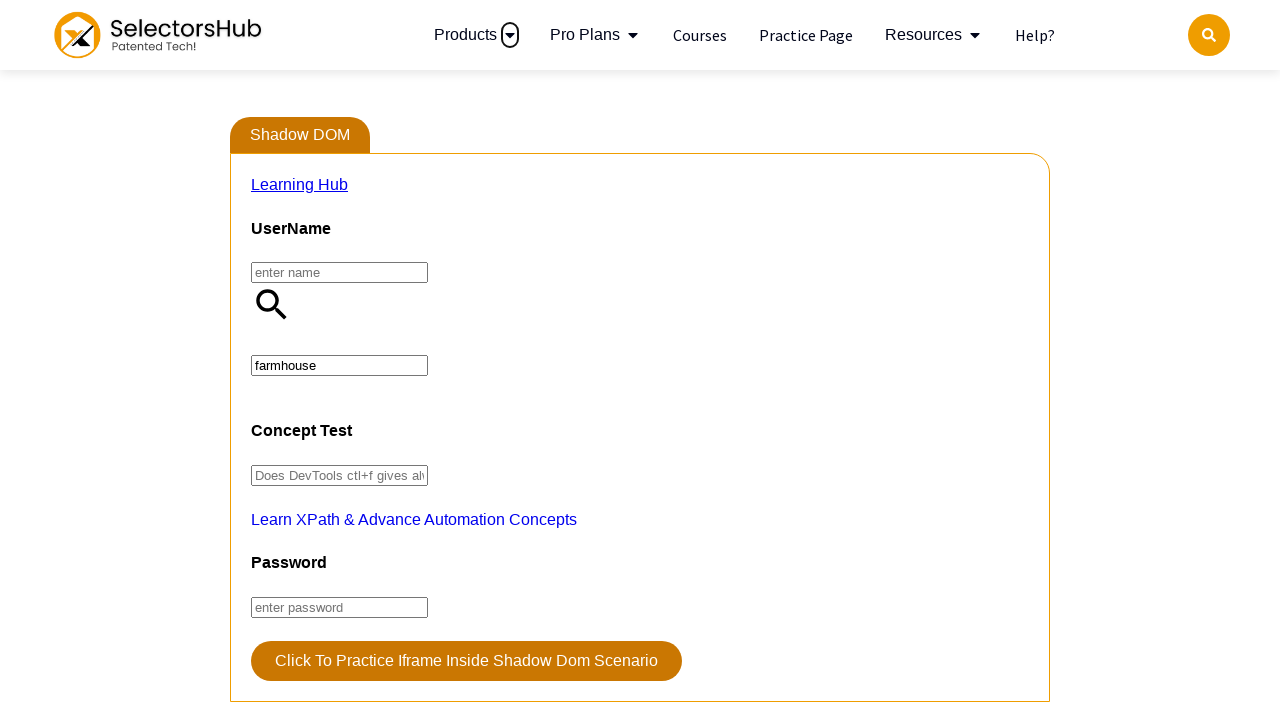

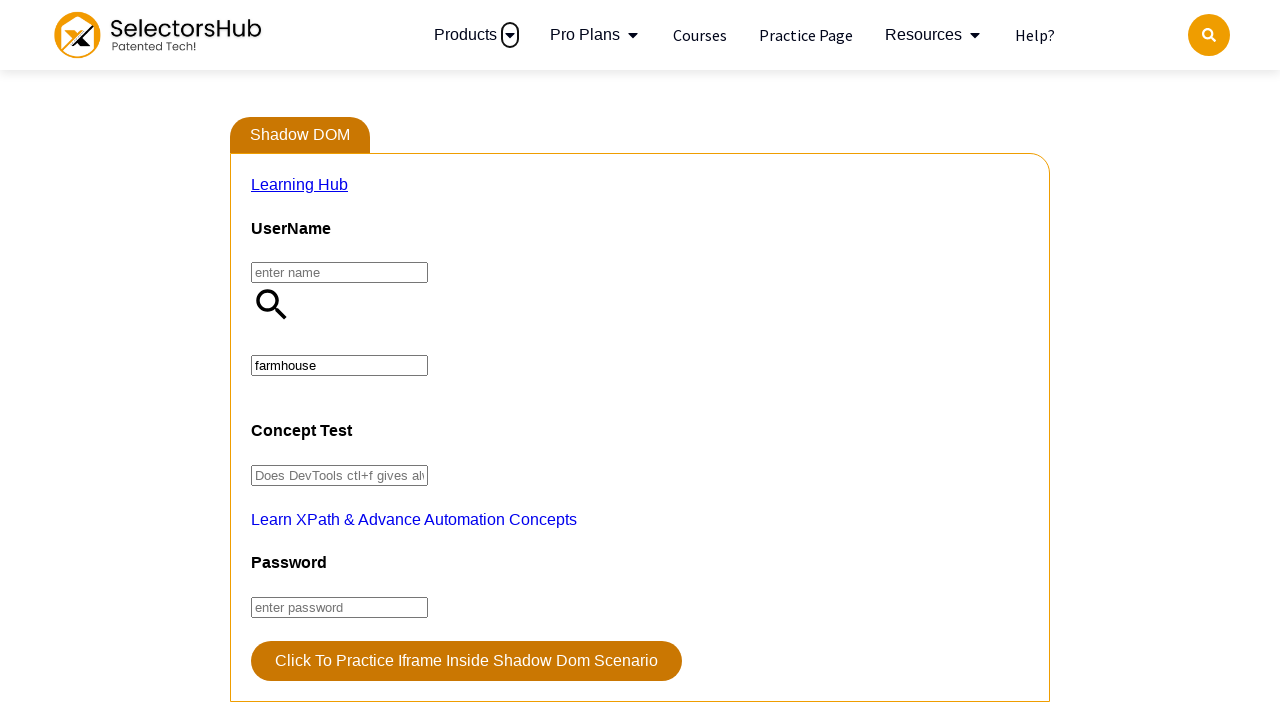